Tests an editable/searchable dropdown by typing country names and selecting from filtered results

Starting URL: https://react.semantic-ui.com/maximize/dropdown-example-search-selection/

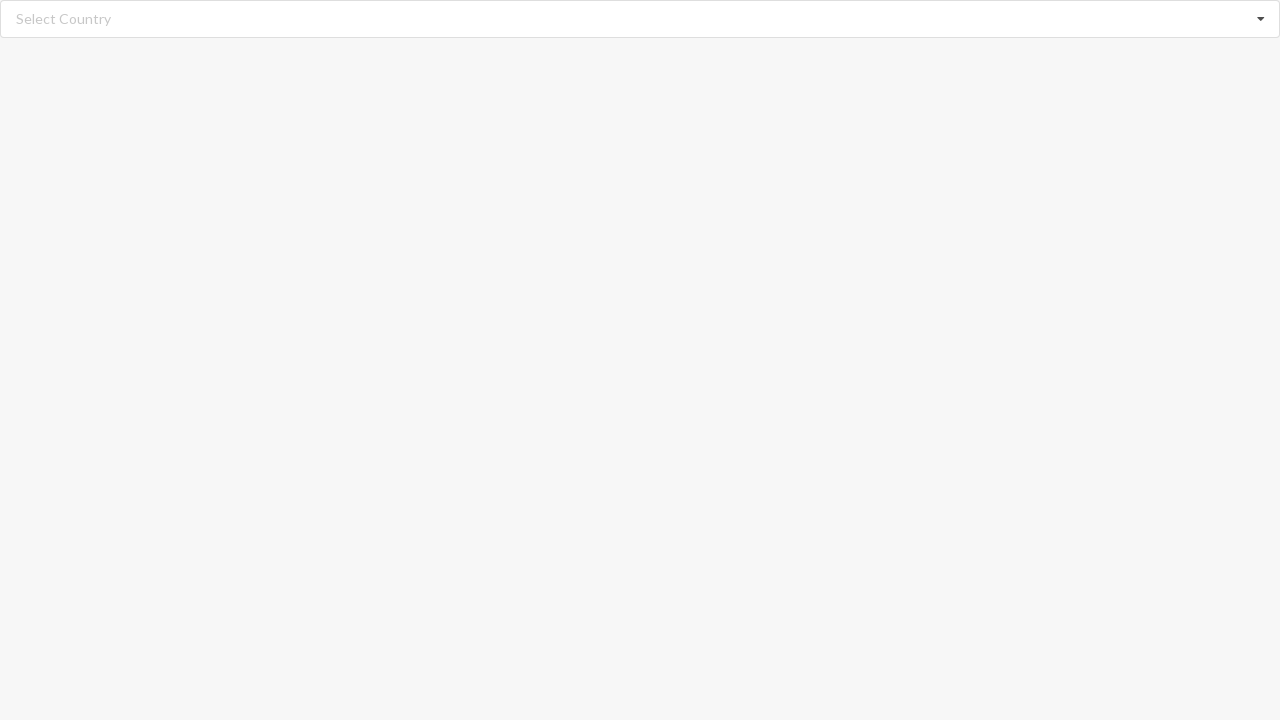

Cleared search input field on input.search
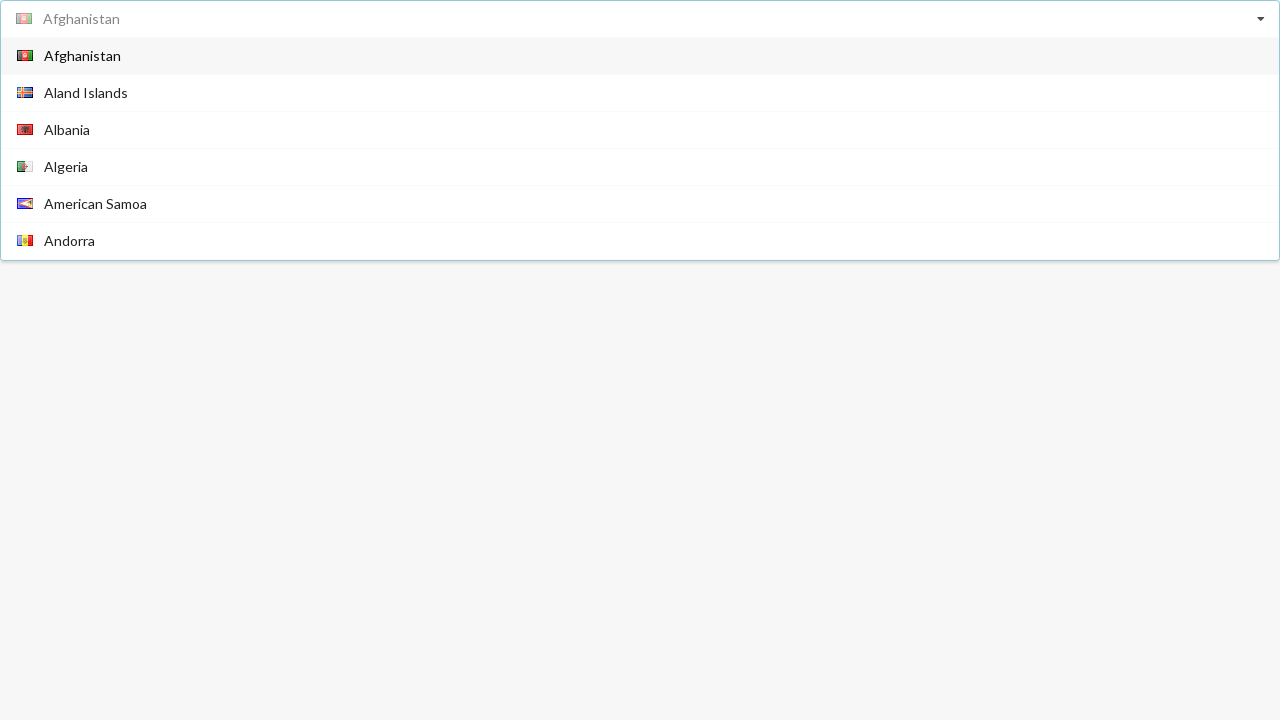

Typed 'Belgium' in search field on input.search
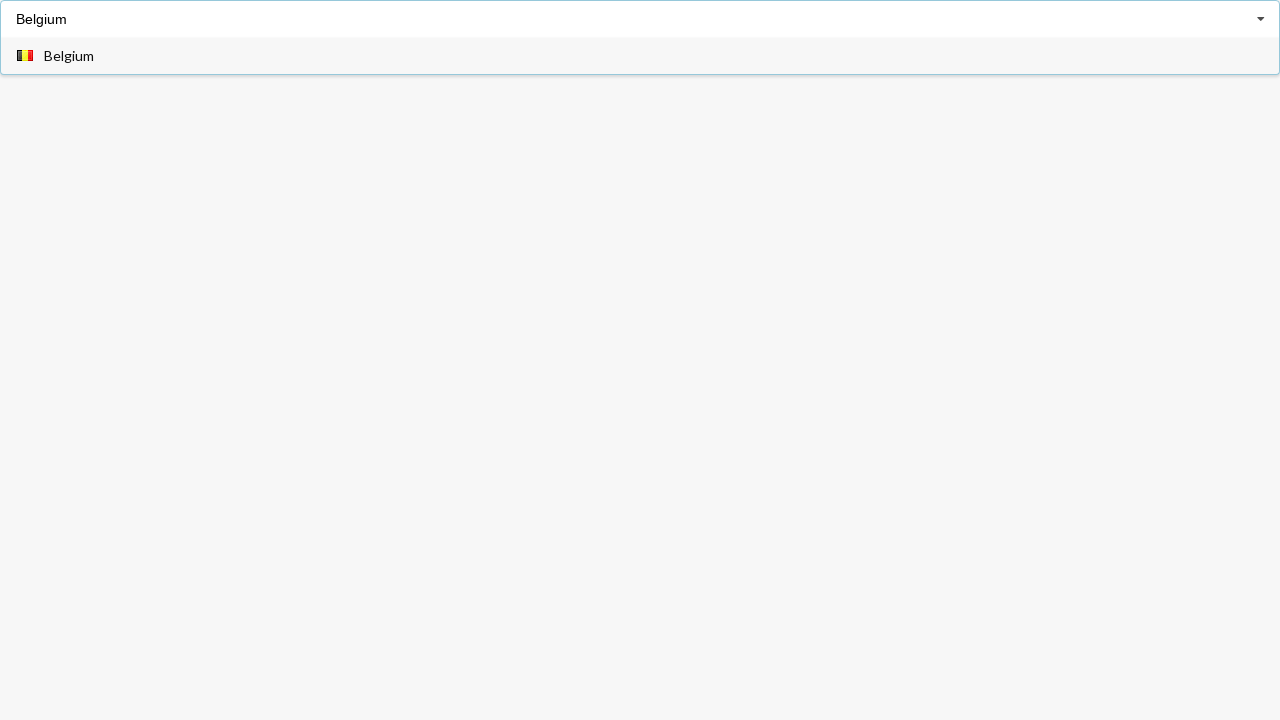

Waited for dropdown items to appear
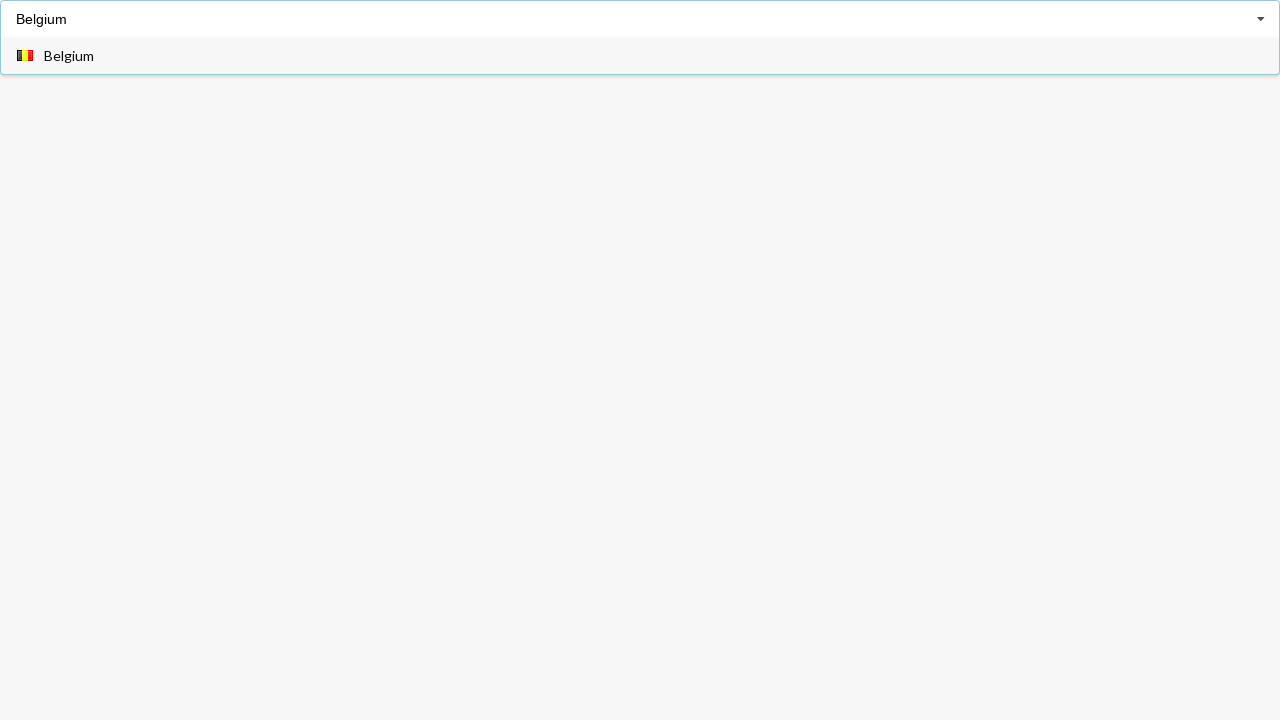

Clicked on 'Belgium' option from filtered results at (69, 56) on div.item span:has-text('Belgium')
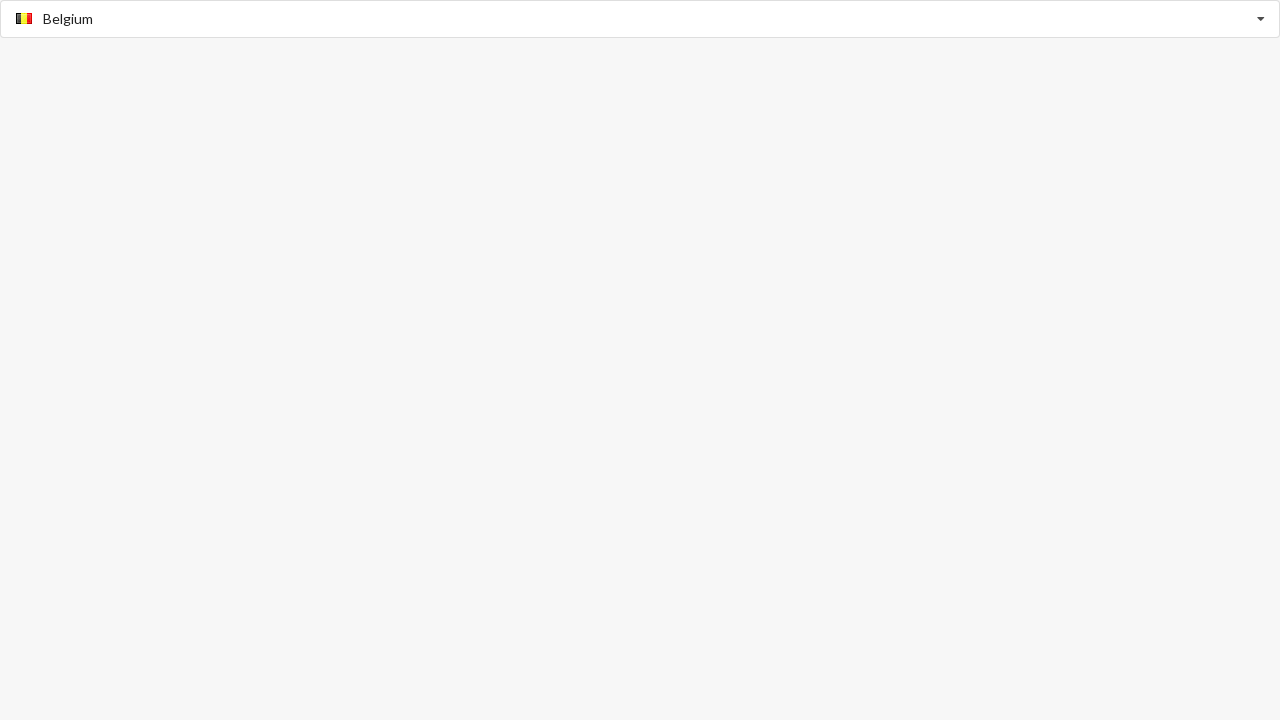

Verified that 'Belgium' was selected successfully
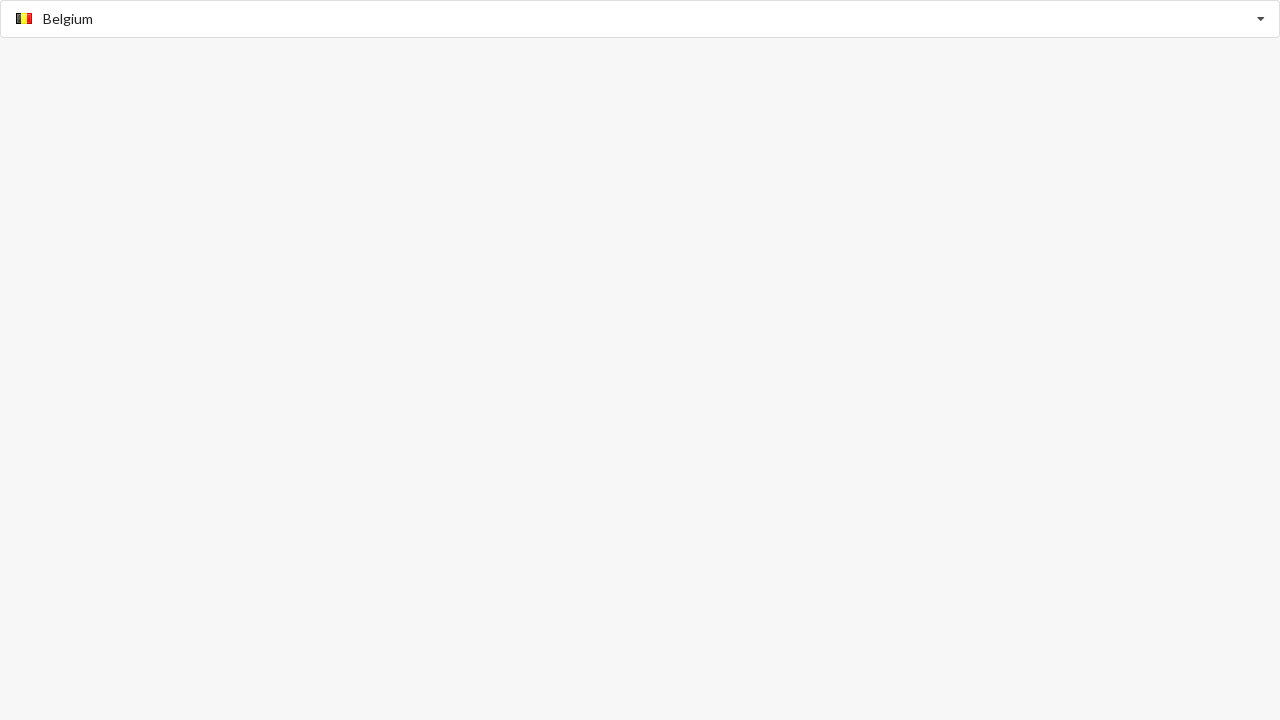

Waited 2 seconds
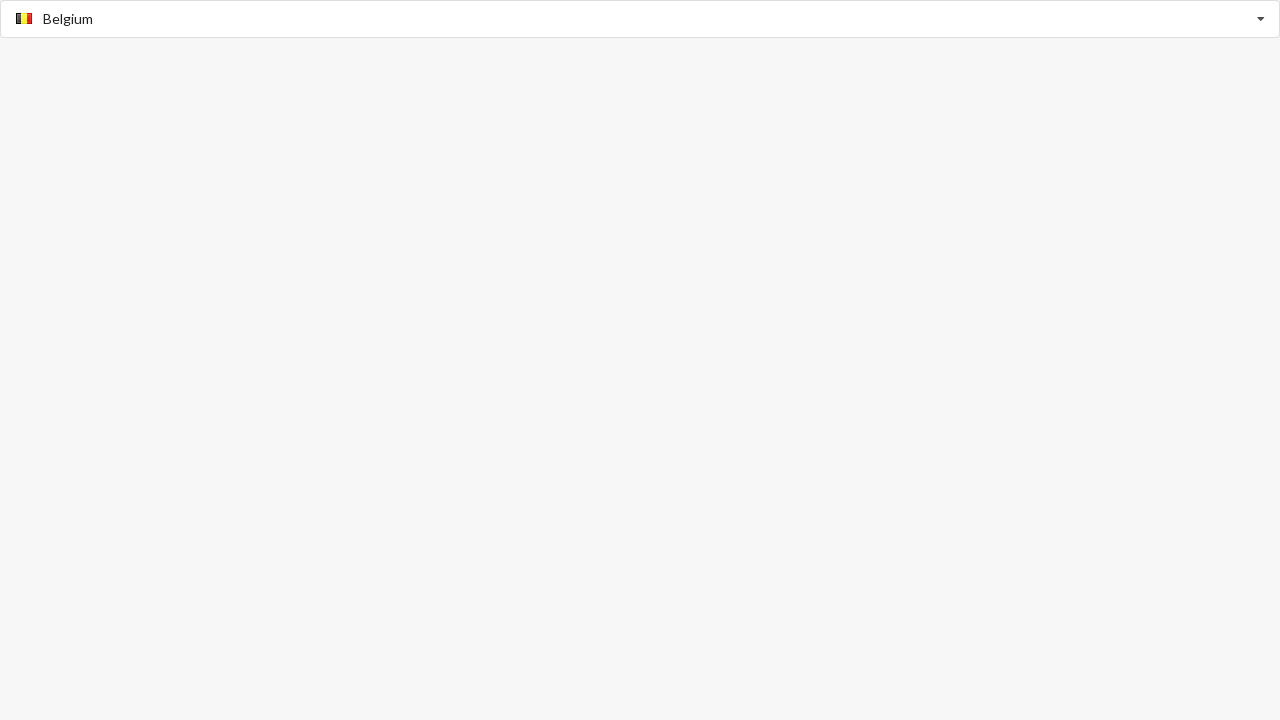

Cleared search input field on input.search
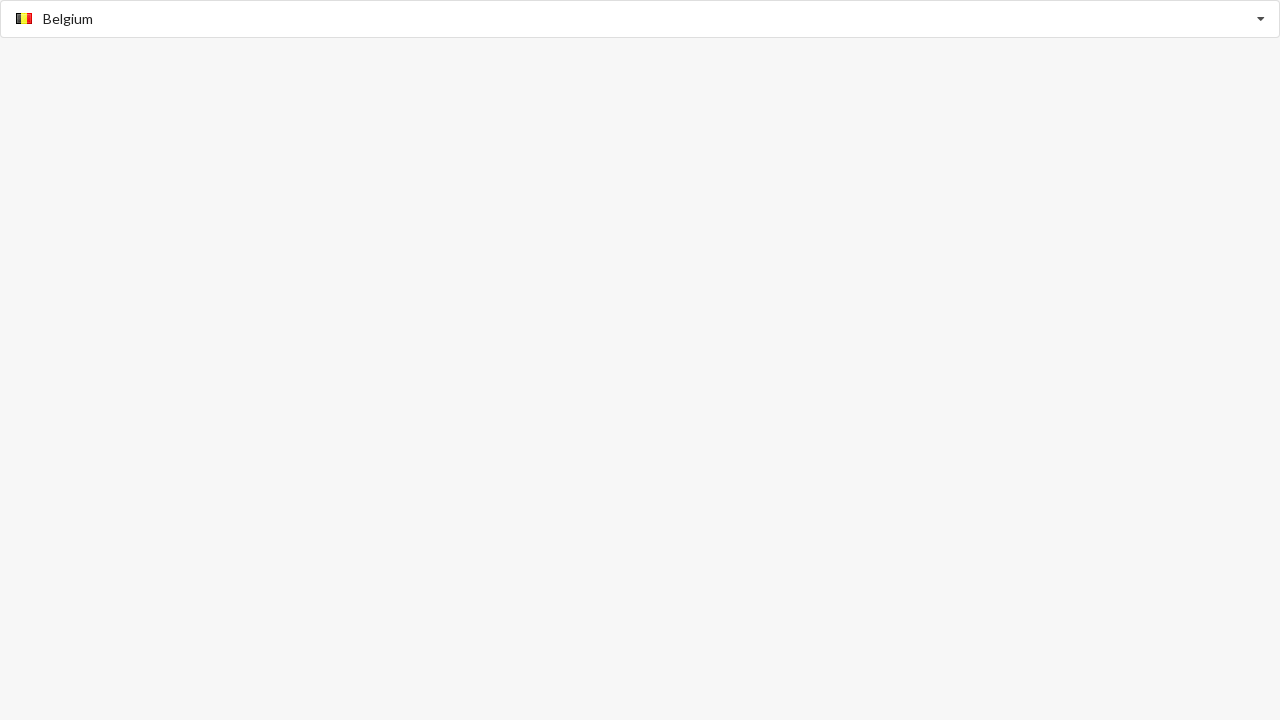

Typed 'Australia' in search field on input.search
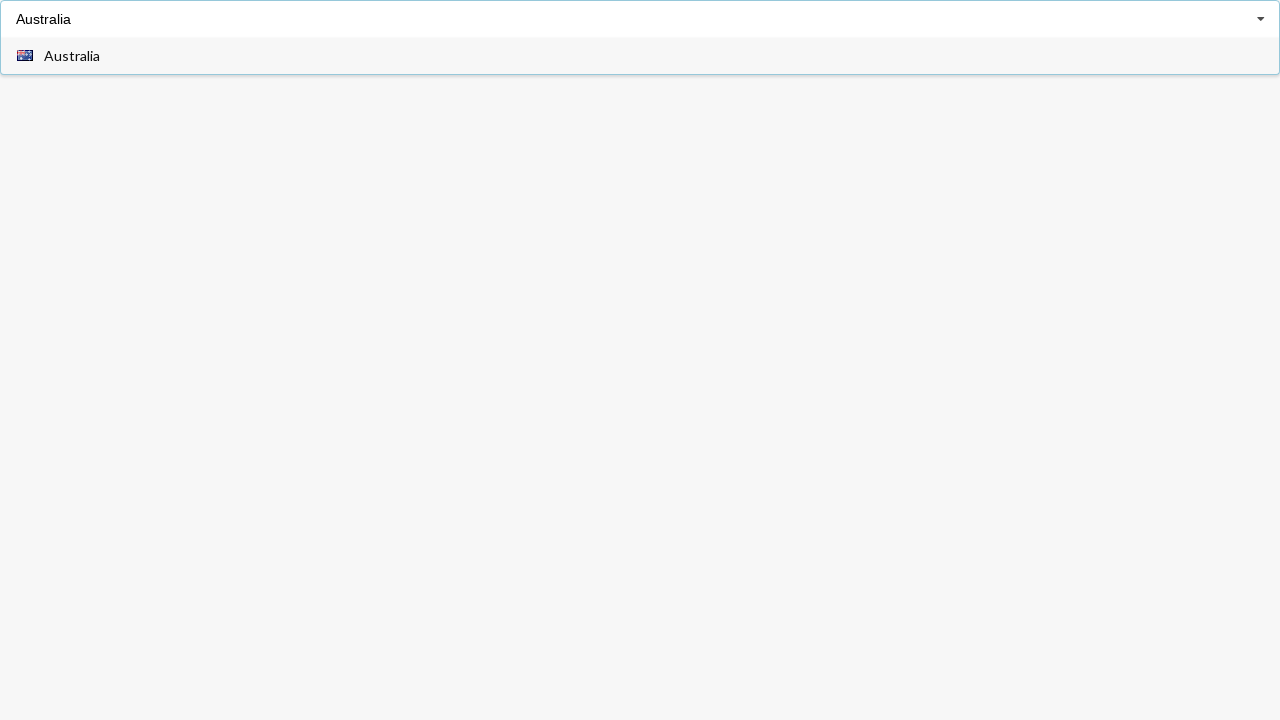

Waited for dropdown items to appear
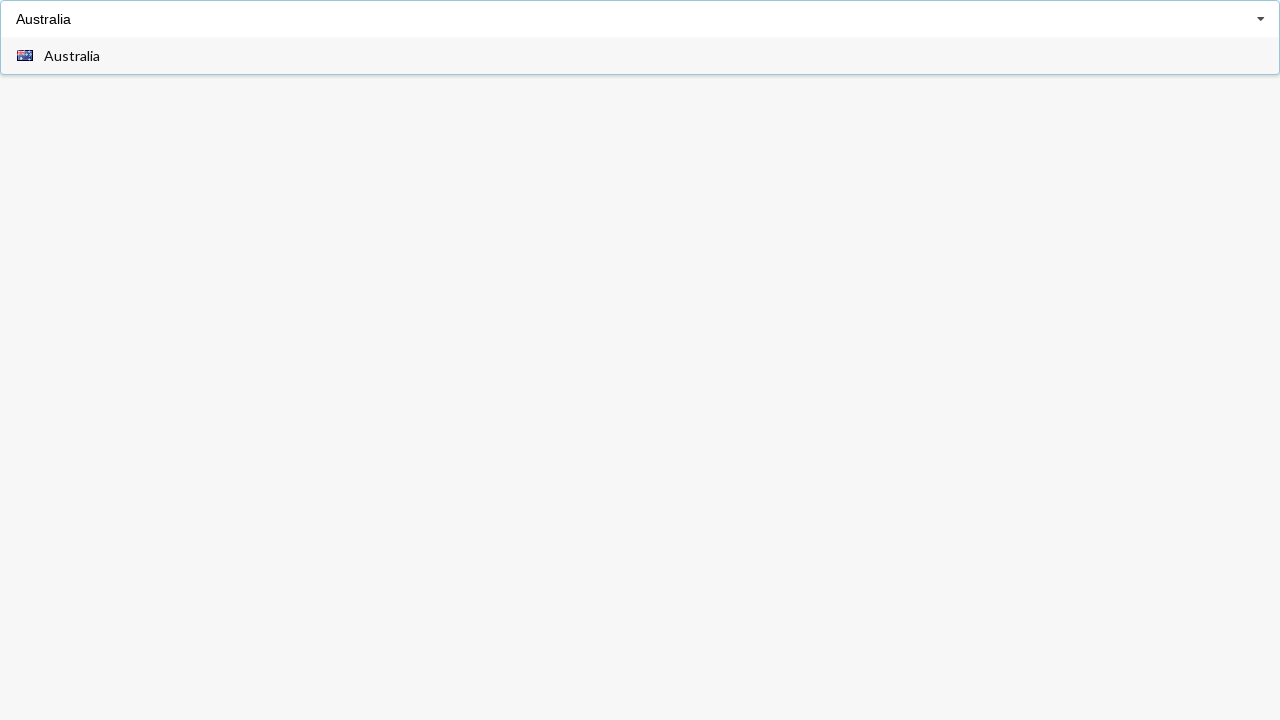

Clicked on 'Australia' option from filtered results at (72, 56) on div.item span:has-text('Australia')
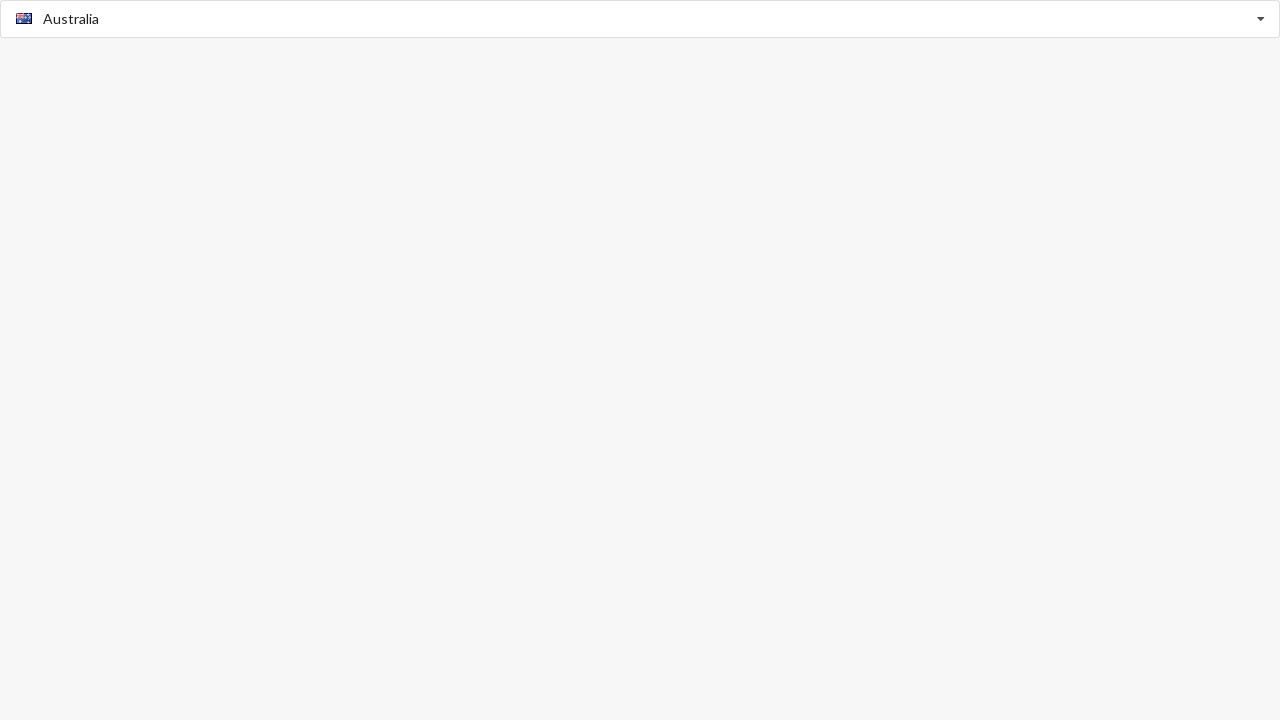

Verified that 'Australia' was selected successfully
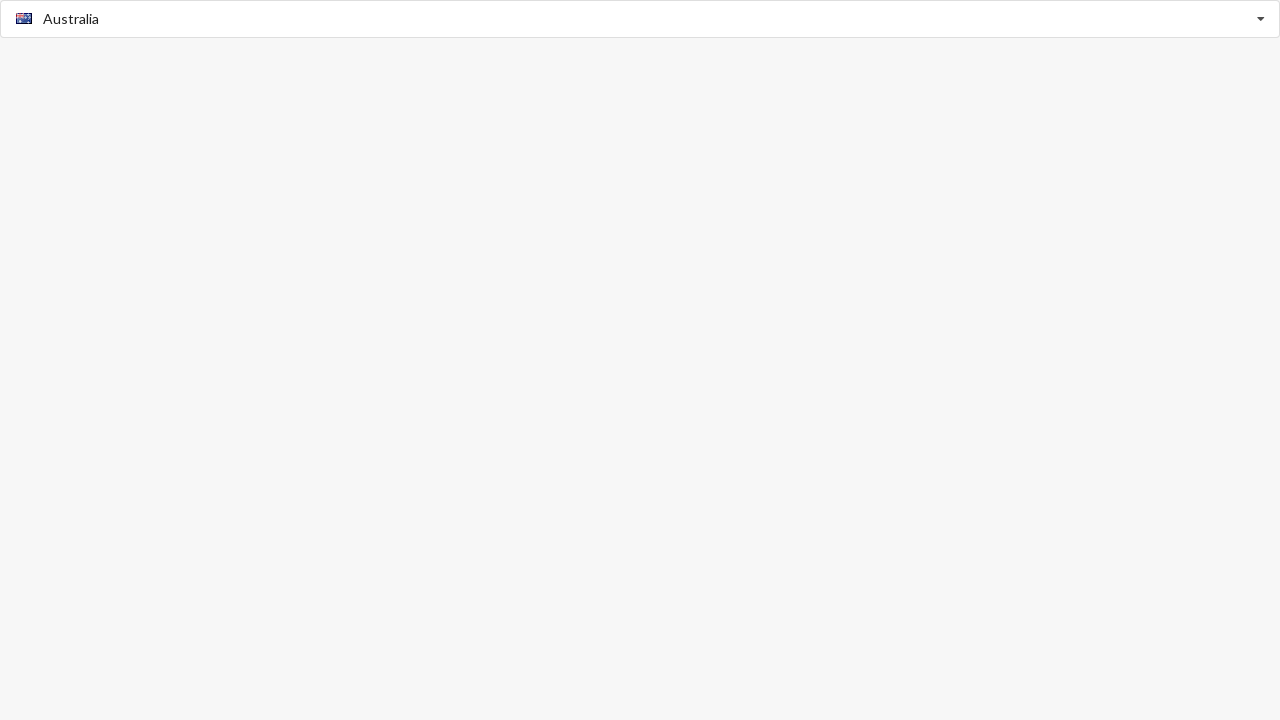

Waited 2 seconds
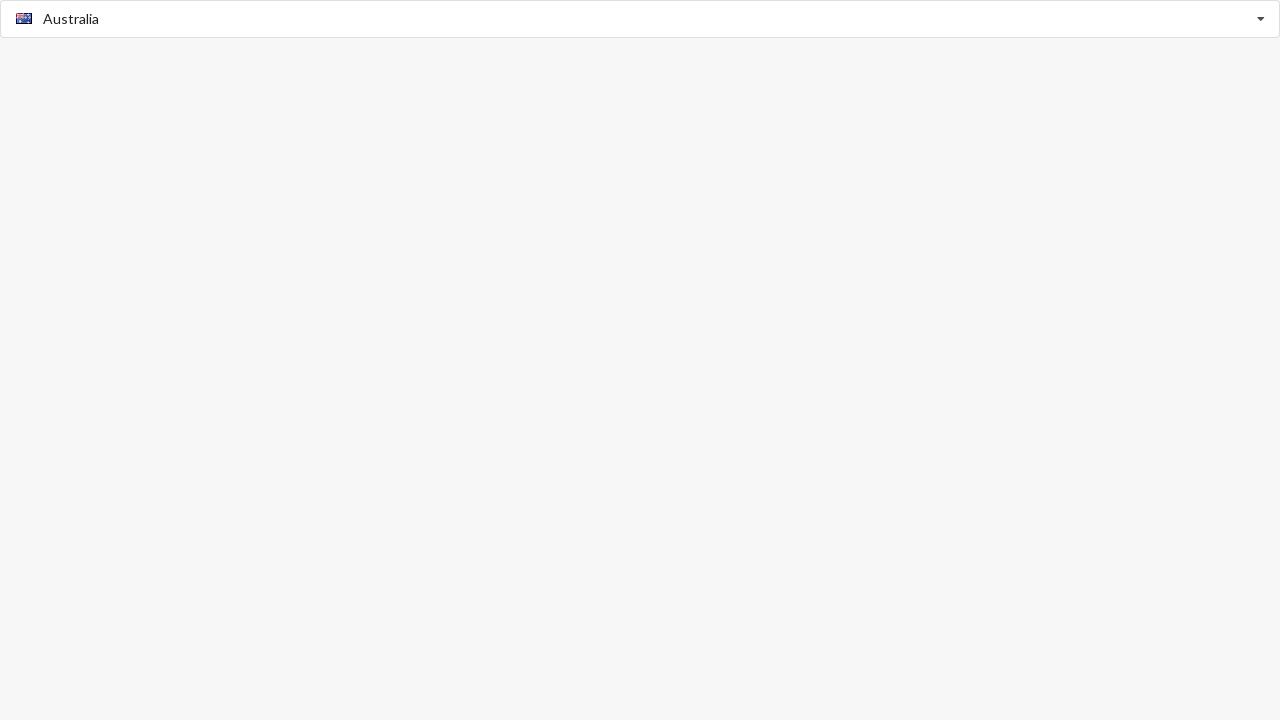

Cleared search input field on input.search
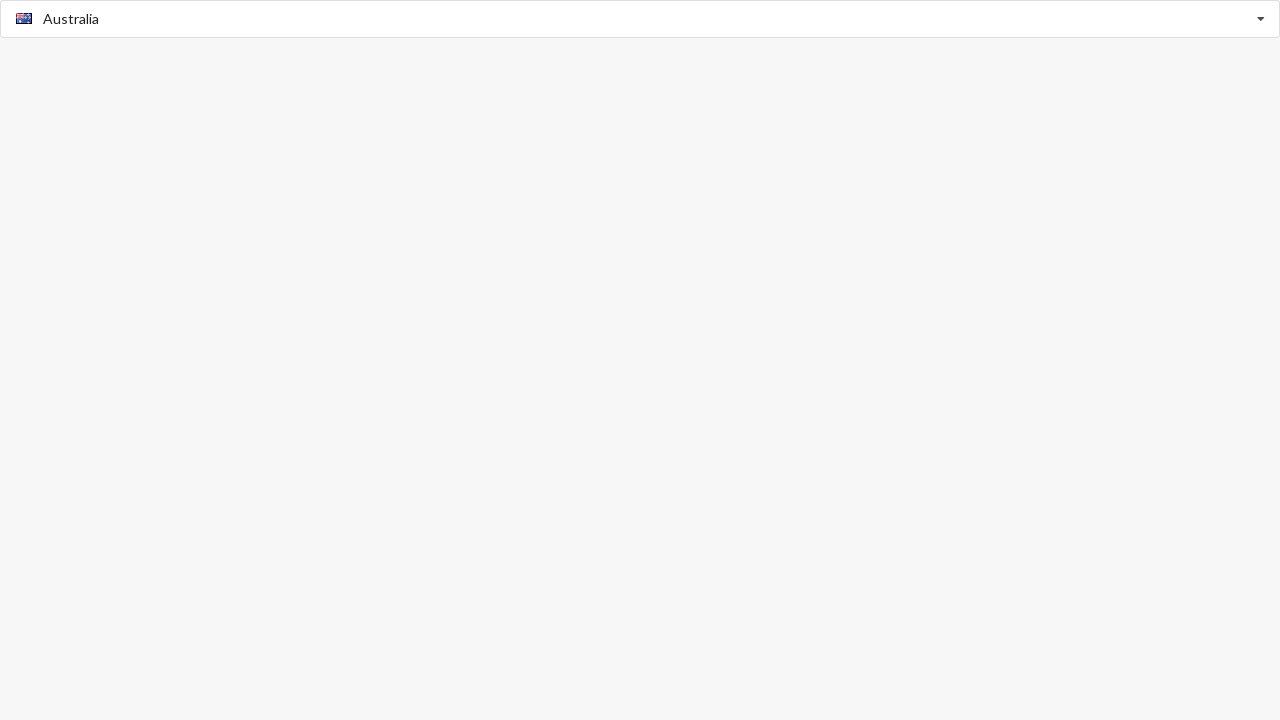

Typed 'Argentina' in search field on input.search
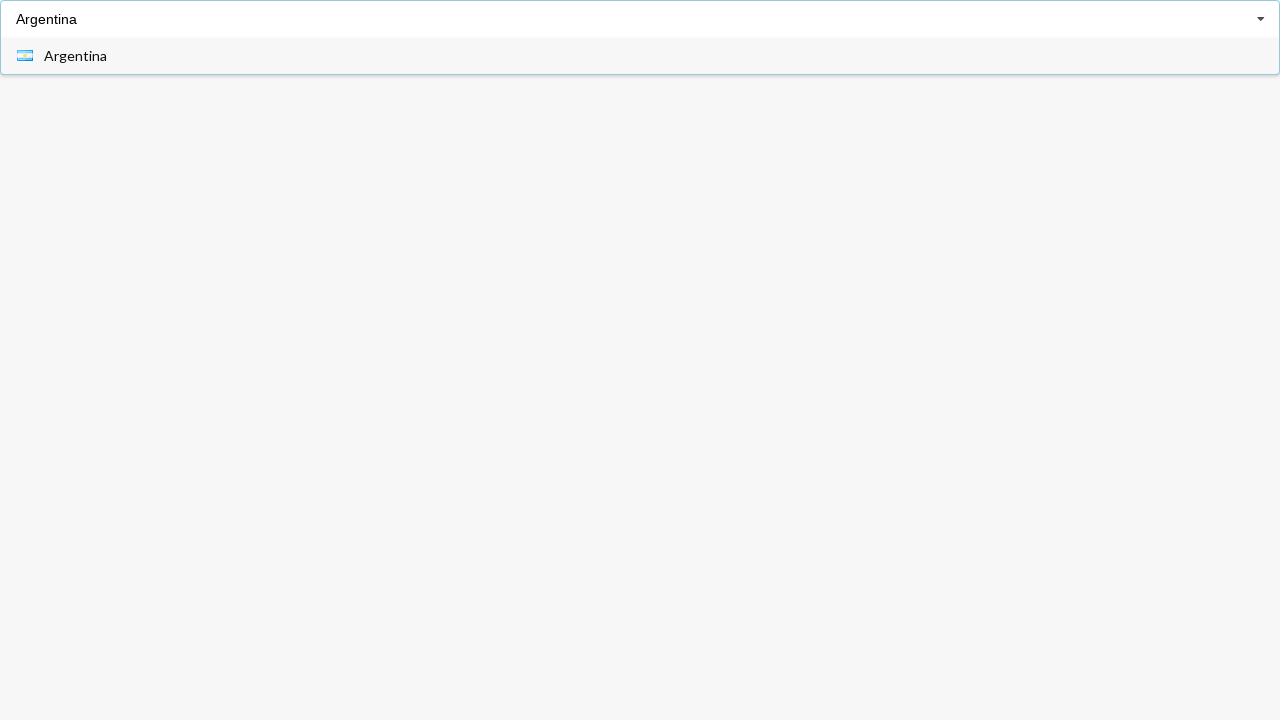

Waited for dropdown items to appear
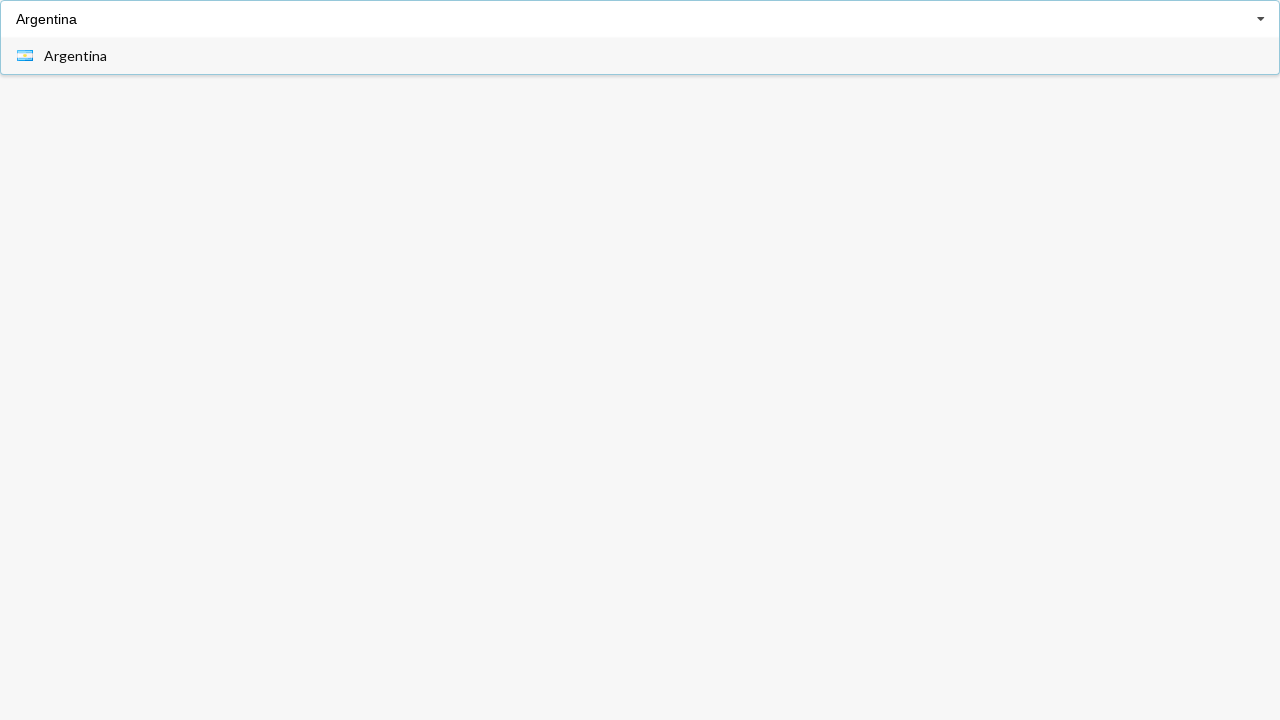

Clicked on 'Argentina' option from filtered results at (76, 56) on div.item span:has-text('Argentina')
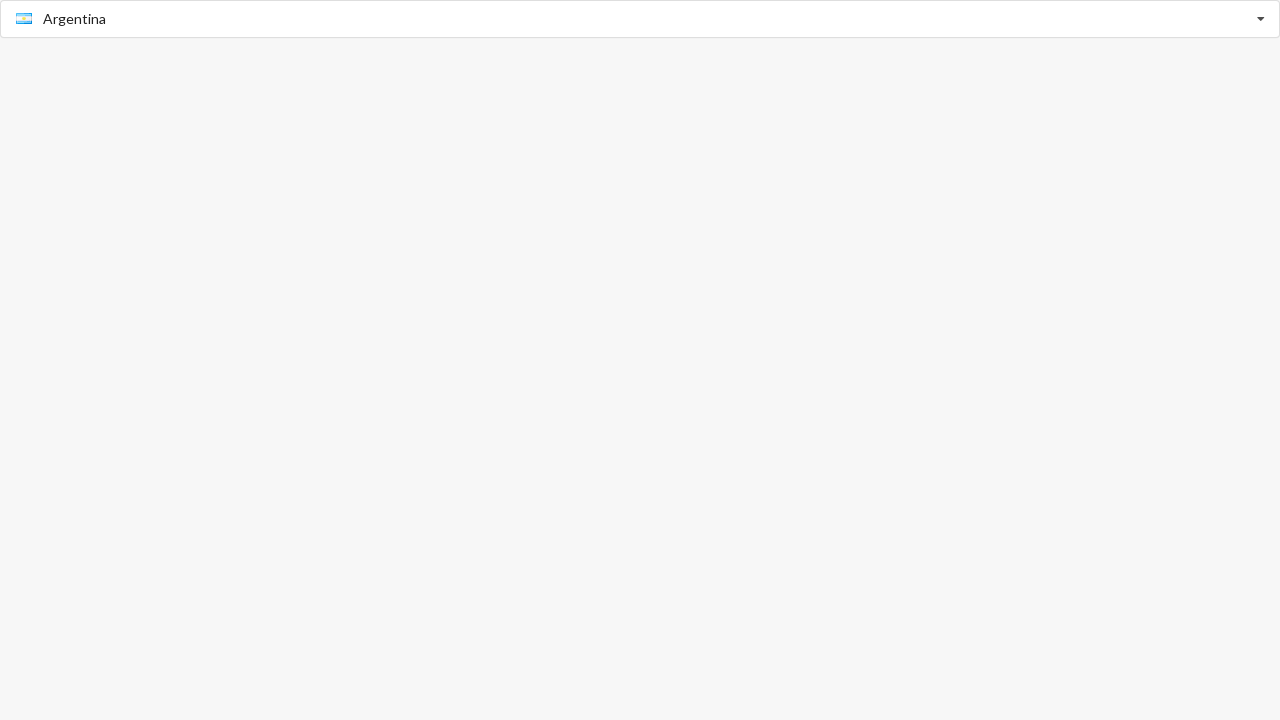

Verified that 'Argentina' was selected successfully
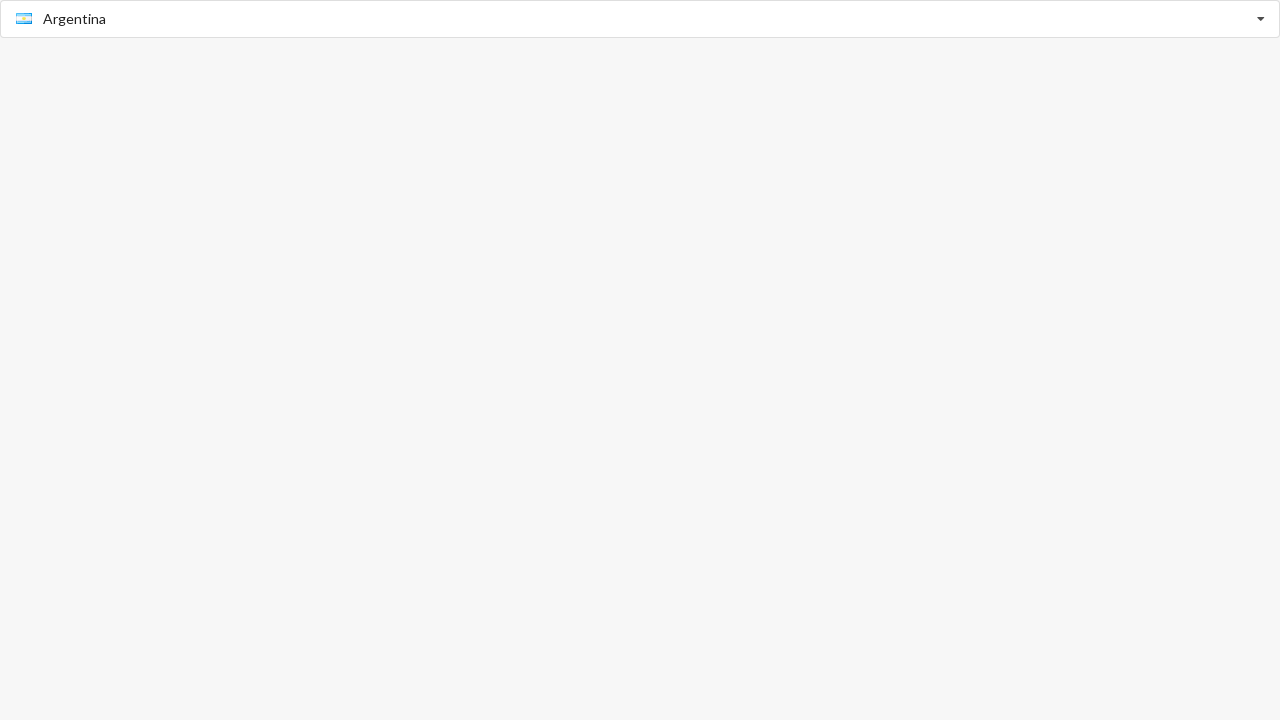

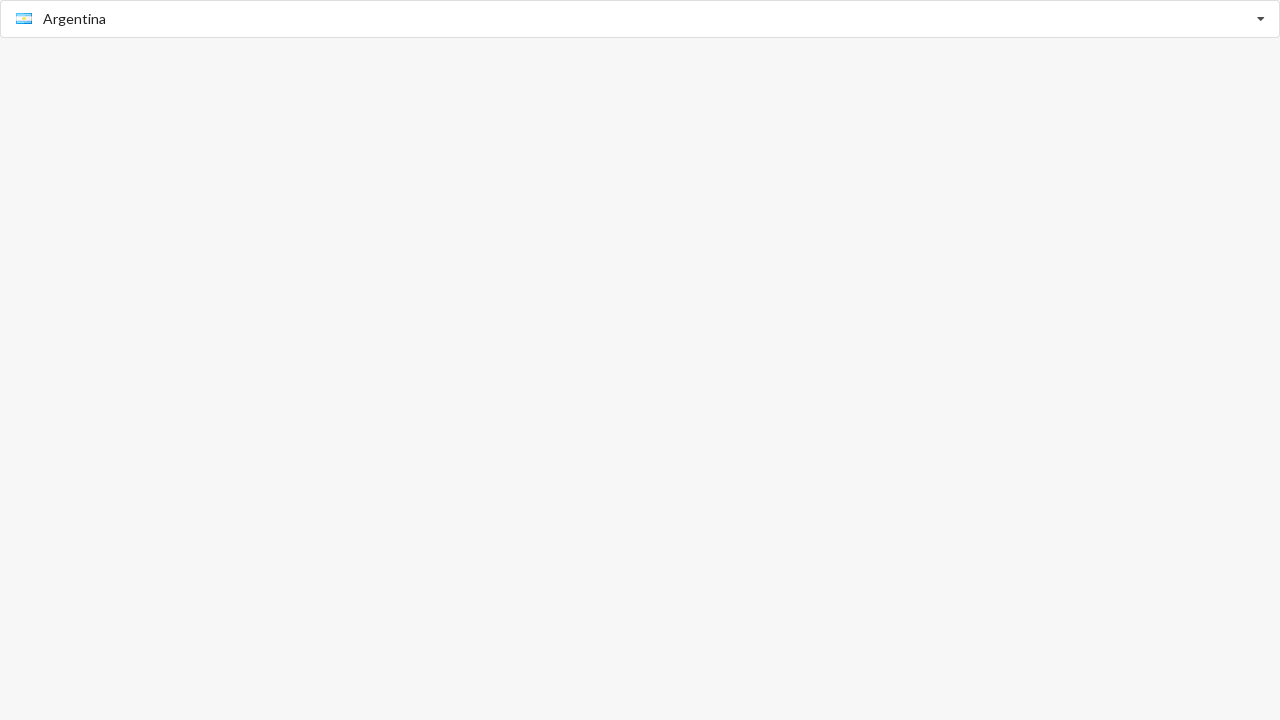